Tests window switching functionality by clicking a link that opens a new window, extracting text from the new window, and using that text to fill a field in the original window

Starting URL: https://rahulshettyacademy.com/loginpagePractise/

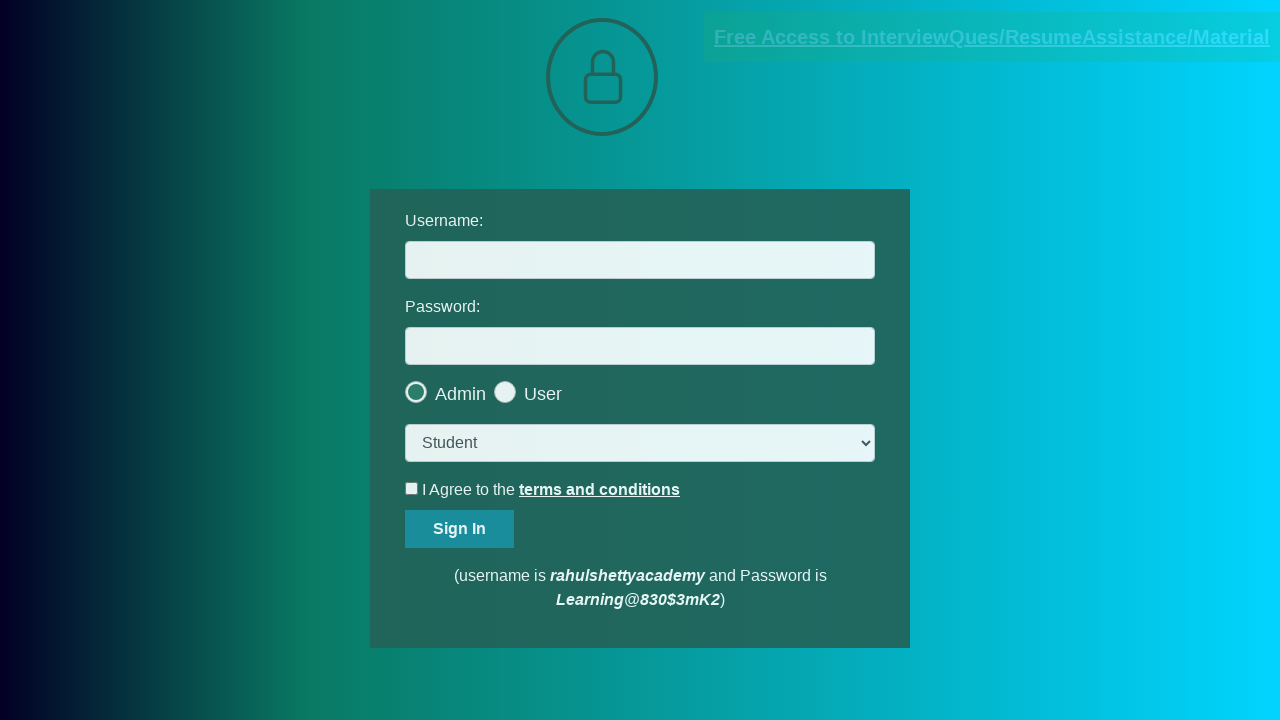

Clicked blinking text link to open new window at (992, 37) on a.blinkingText
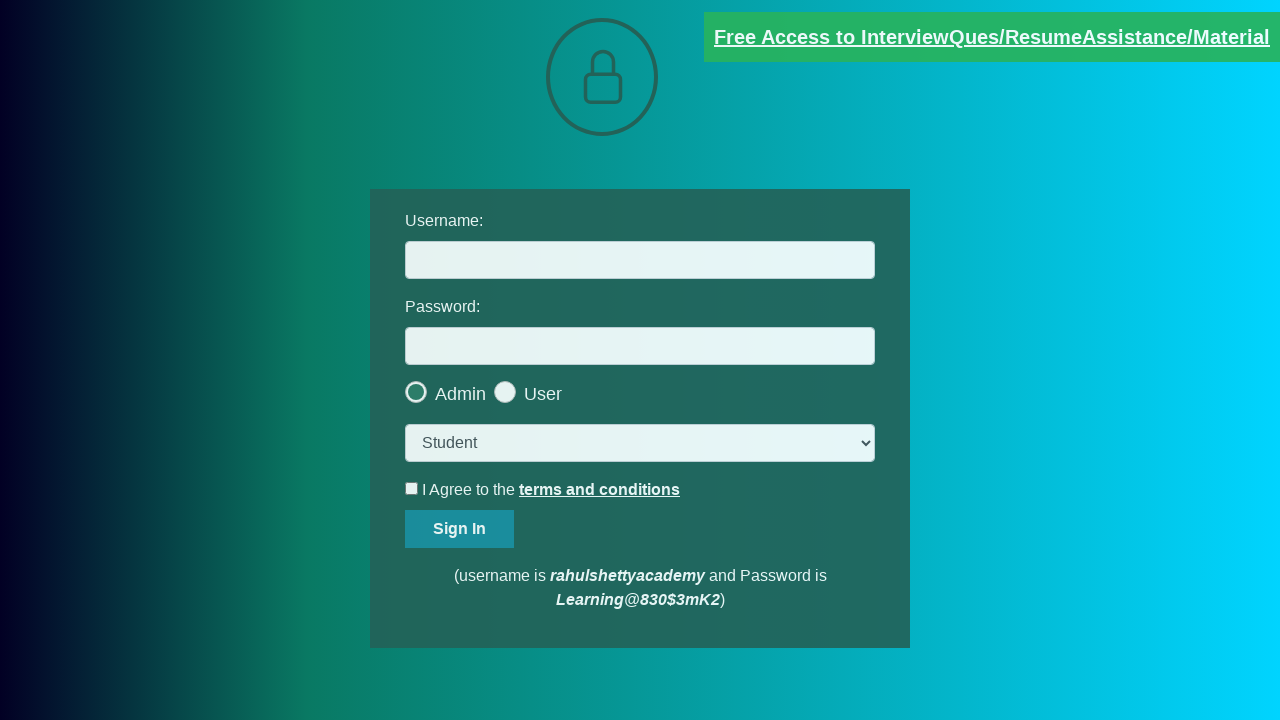

New window opened and captured
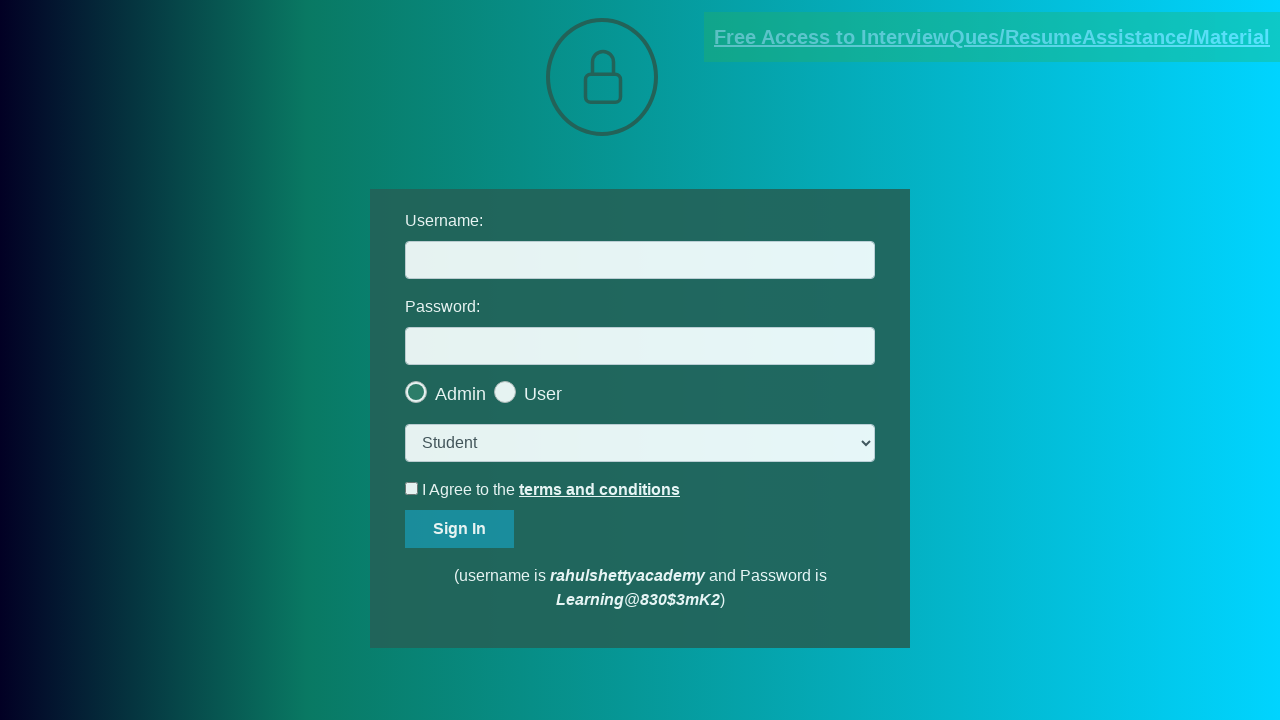

Waited for email text selector to load in new window
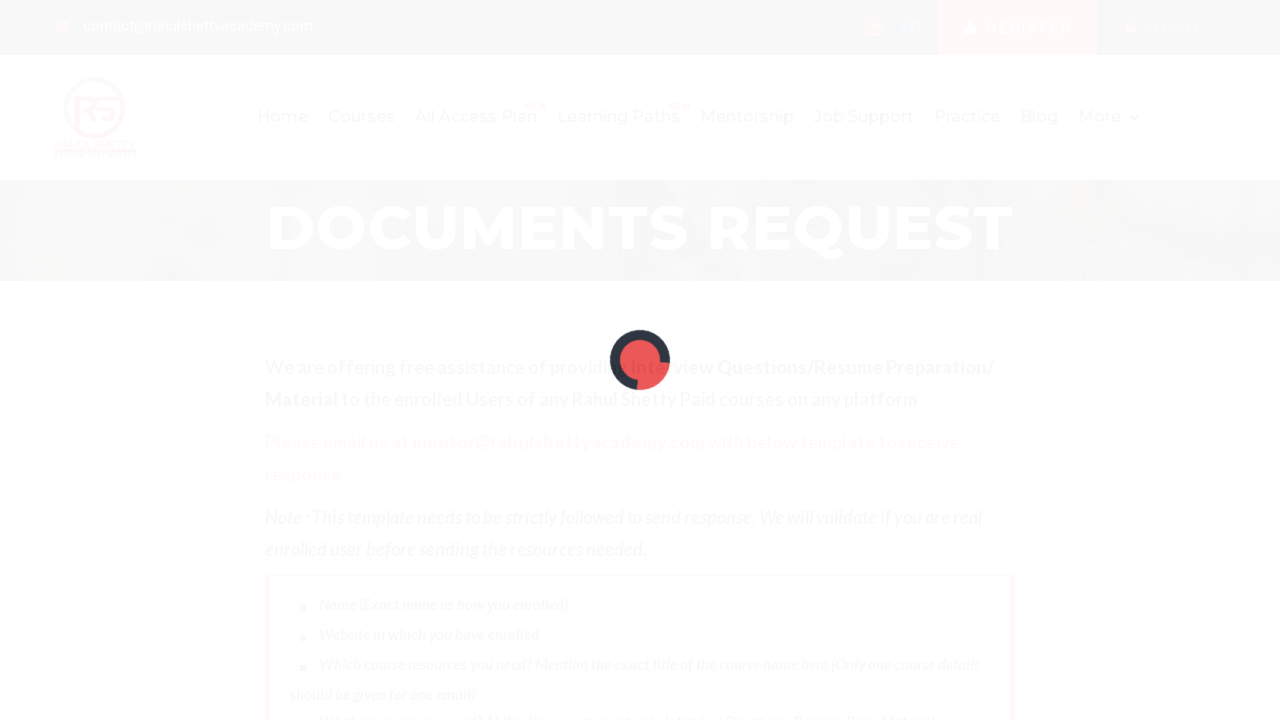

Extracted text content containing email address from new window
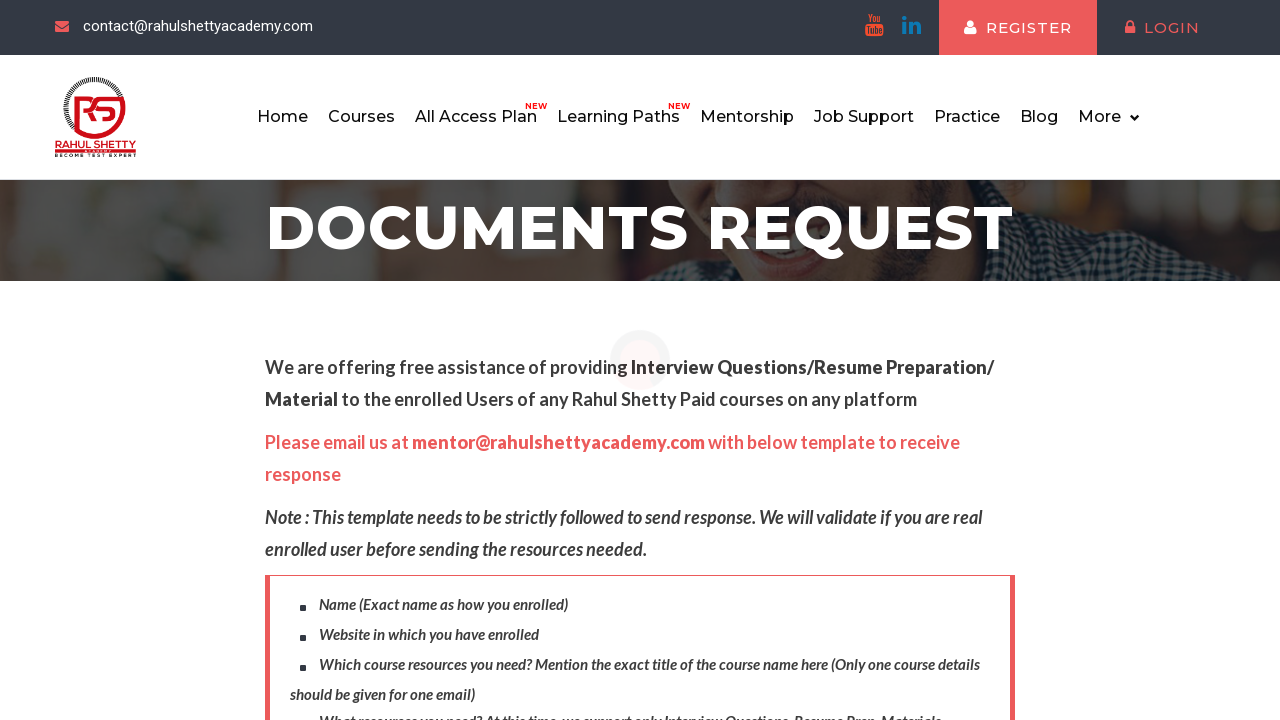

Parsed email address from text: mentor@rahulshettyacademy.com
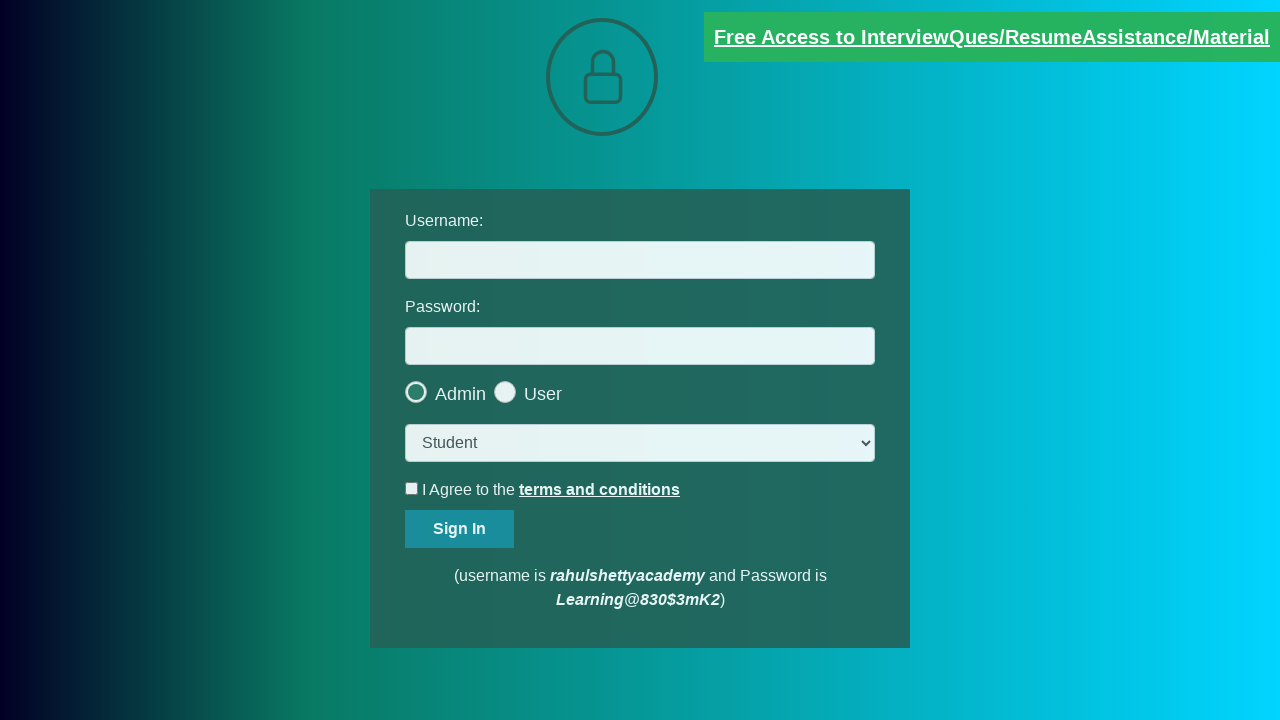

Filled username field with extracted email: mentor@rahulshettyacademy.com on #username
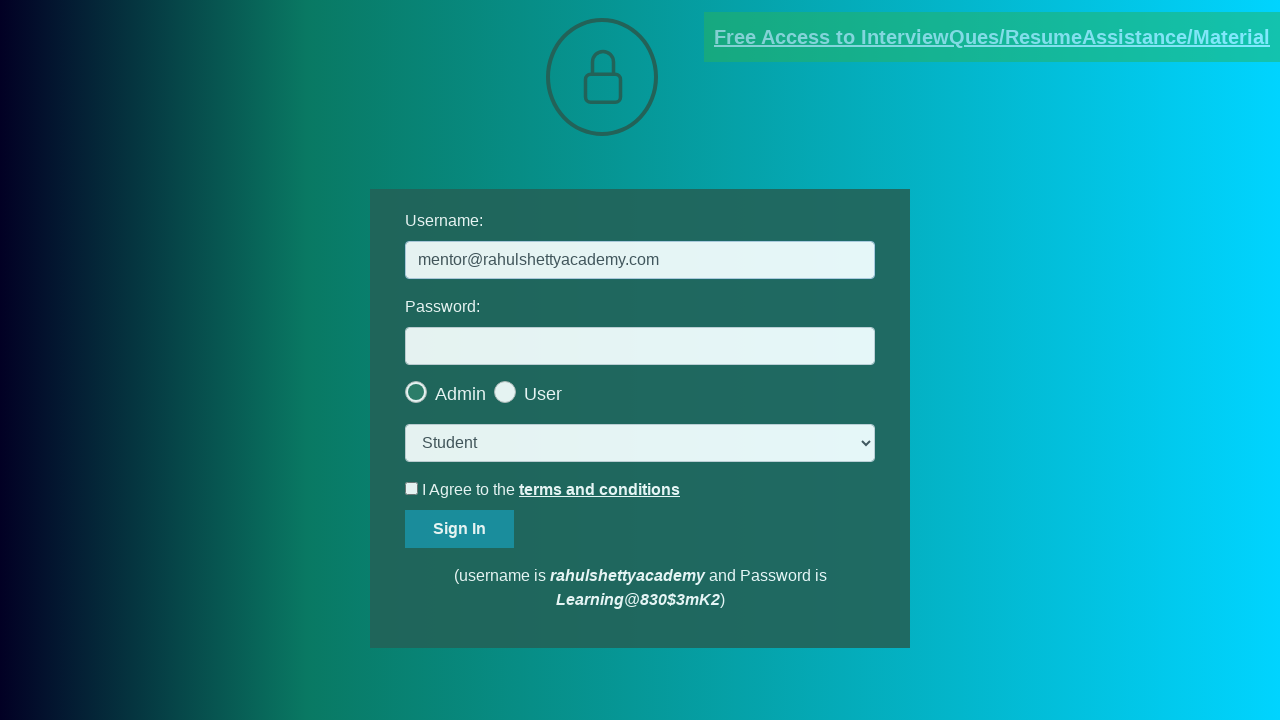

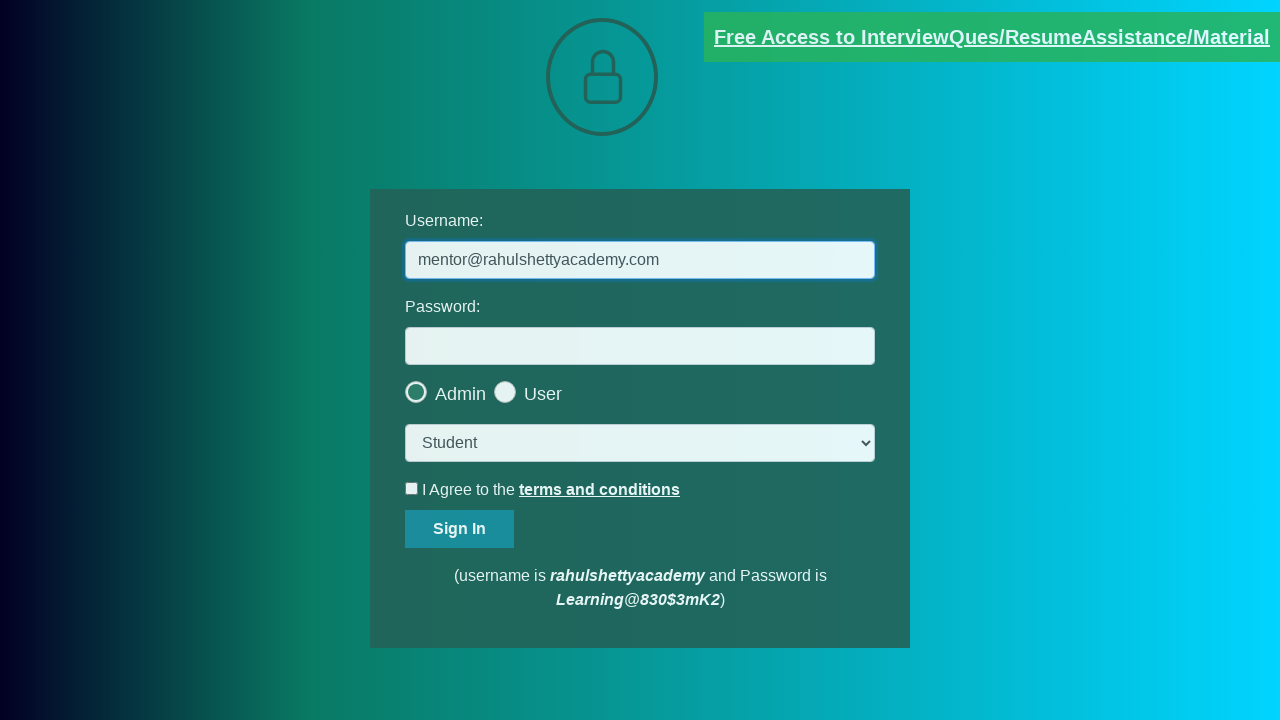